Tests right-click context menu functionality by performing a right-click action on a specific element

Starting URL: https://swisnl.github.io/jQuery-contextMenu/demo

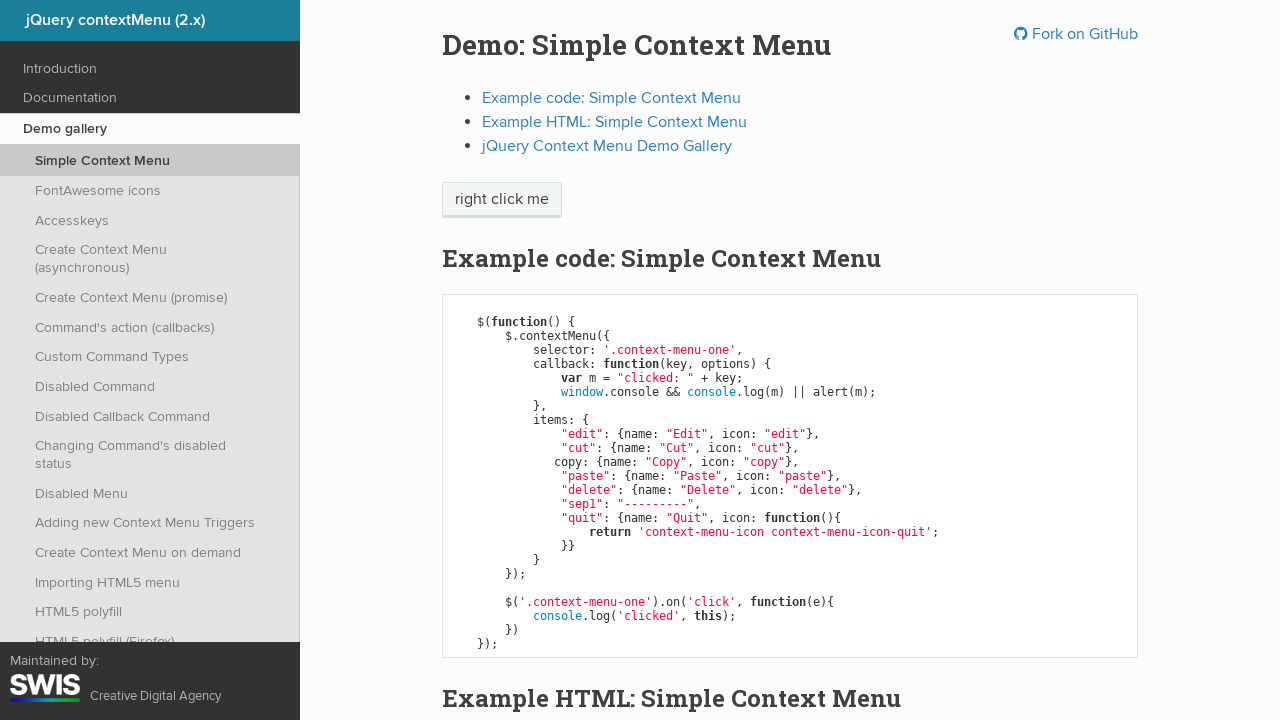

Located the 'right click me' element
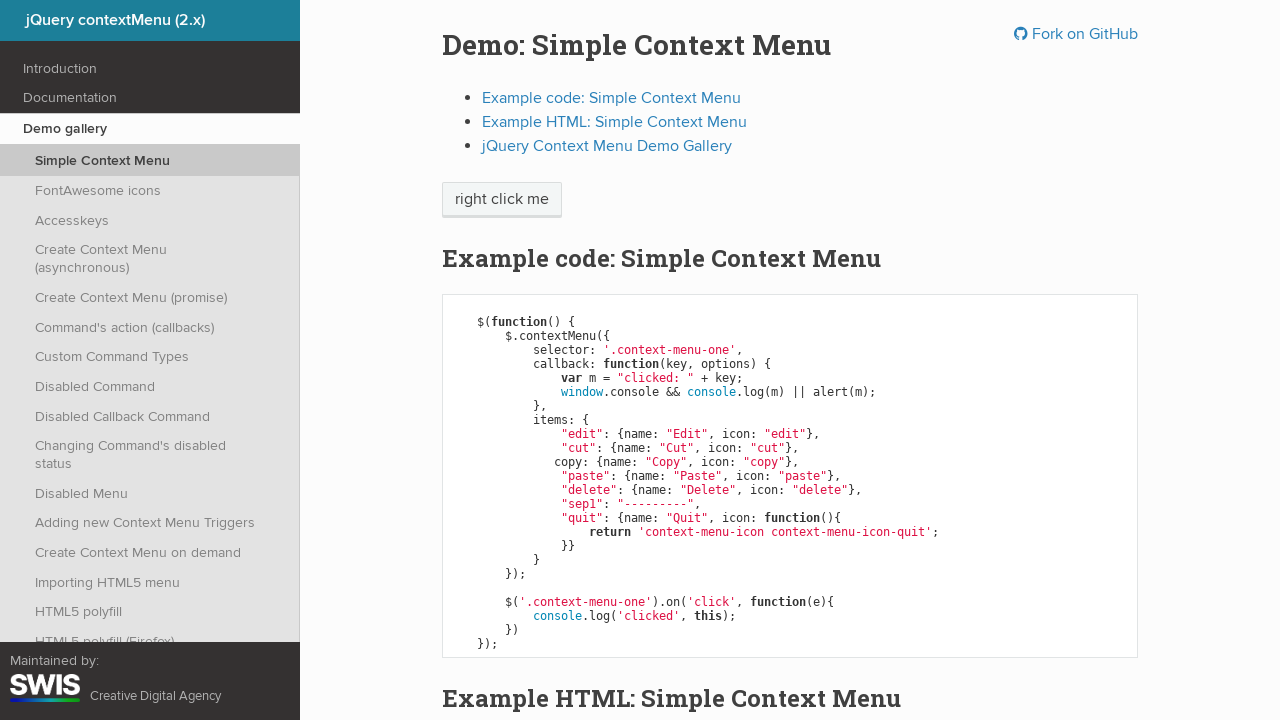

Performed right-click action on the element to open context menu at (502, 200) on xpath=//span[text()='right click me']
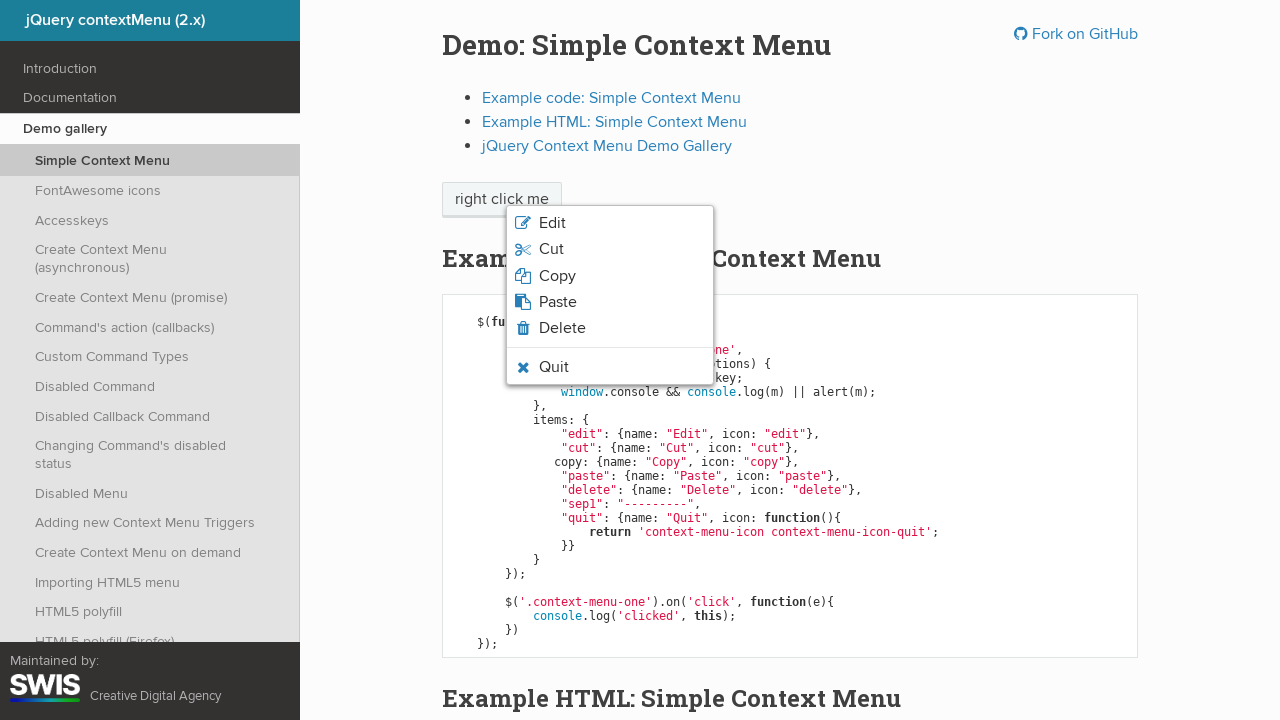

Context menu appeared and became visible
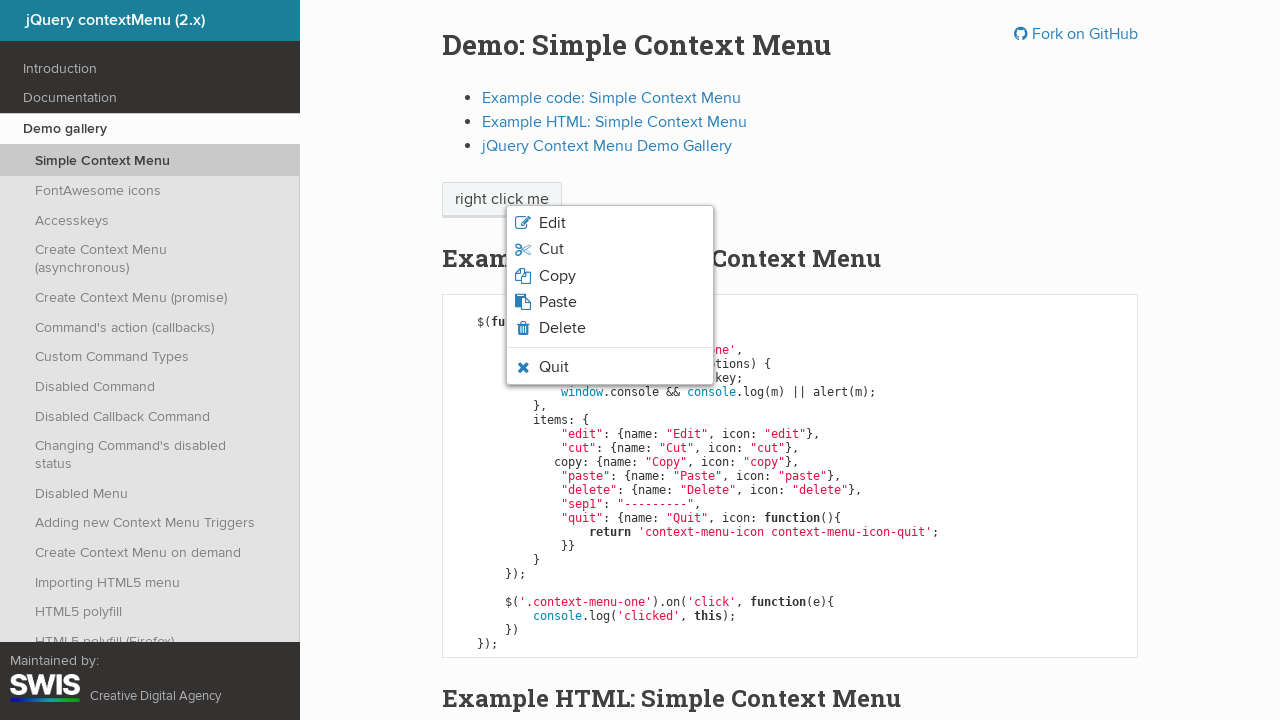

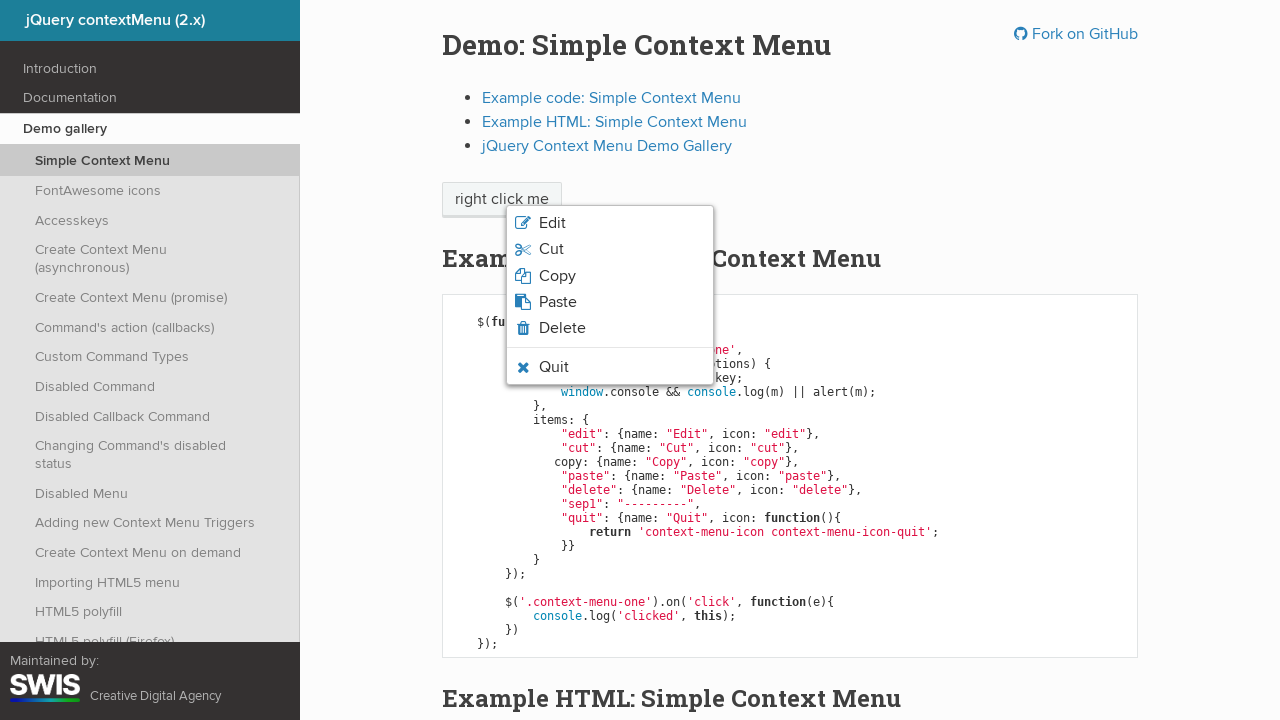